Tests page scrolling functionality by scrolling down to a footer element and then scrolling back up to a header element on the ToolsQA homepage.

Starting URL: https://toolsqa.com/

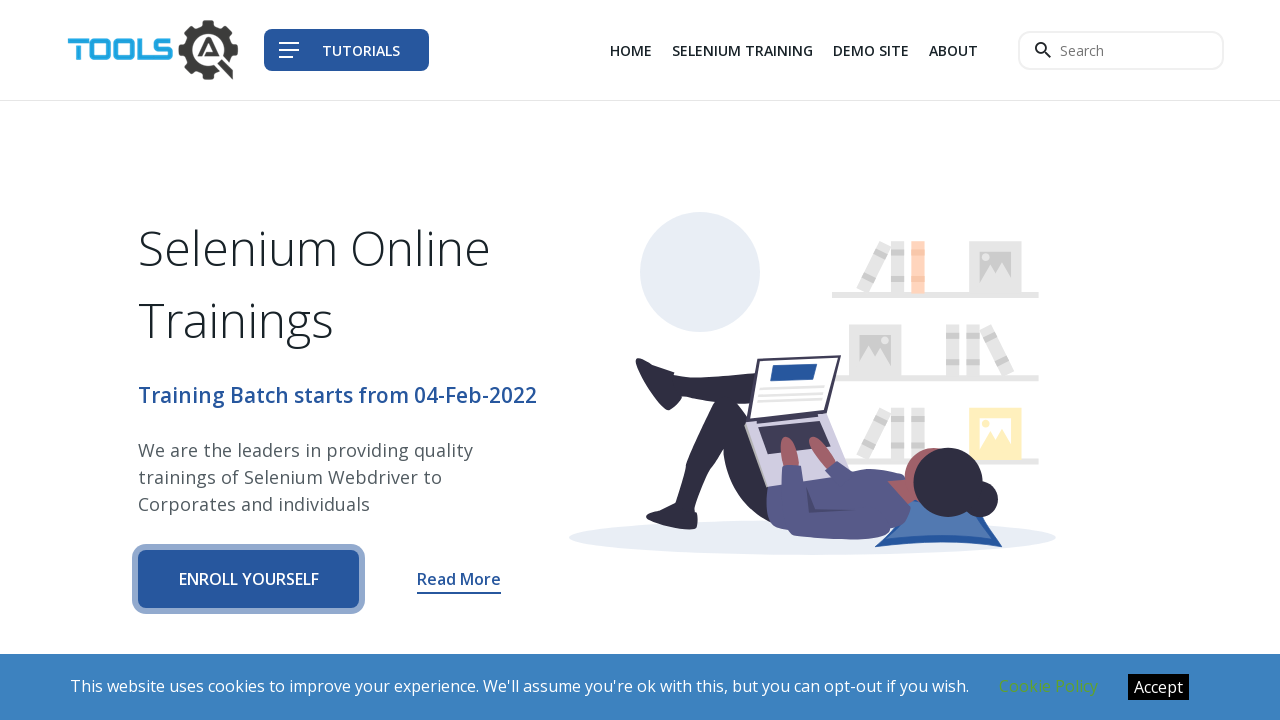

Scrolled down to 'find us' section at bottom of page
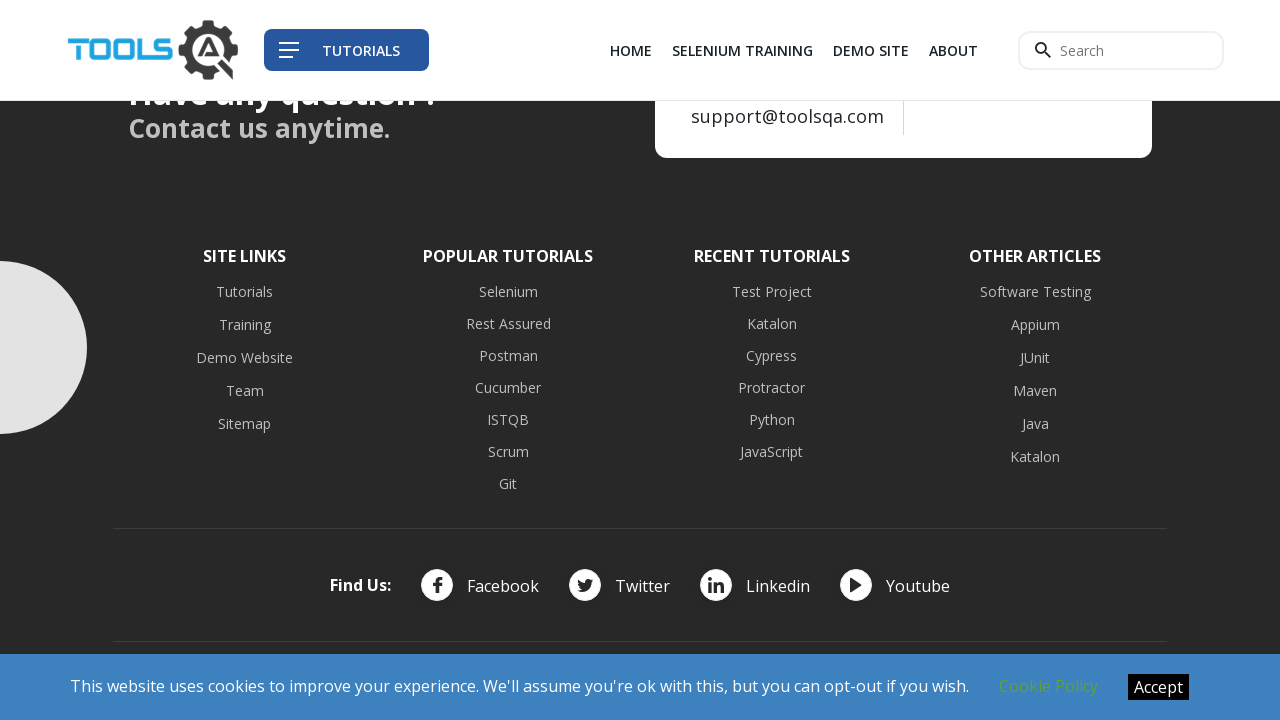

Waited for scroll animation to complete
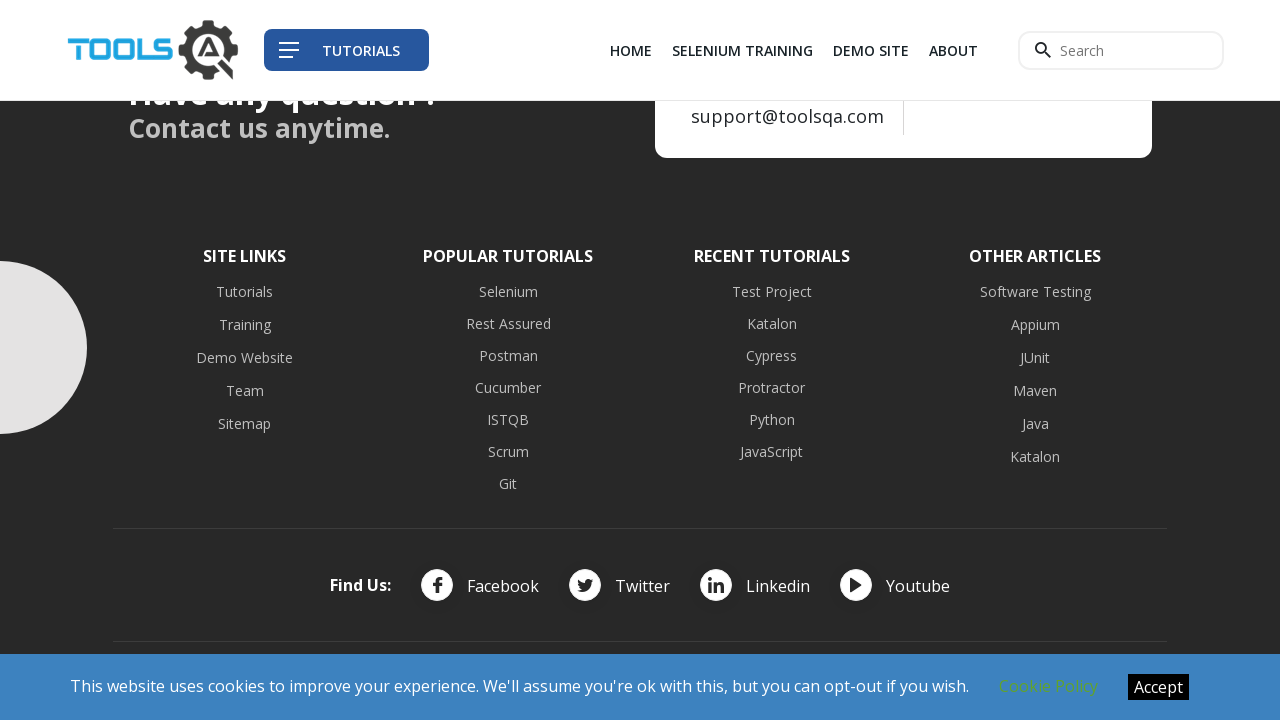

Scrolled back up to 'Online' header element
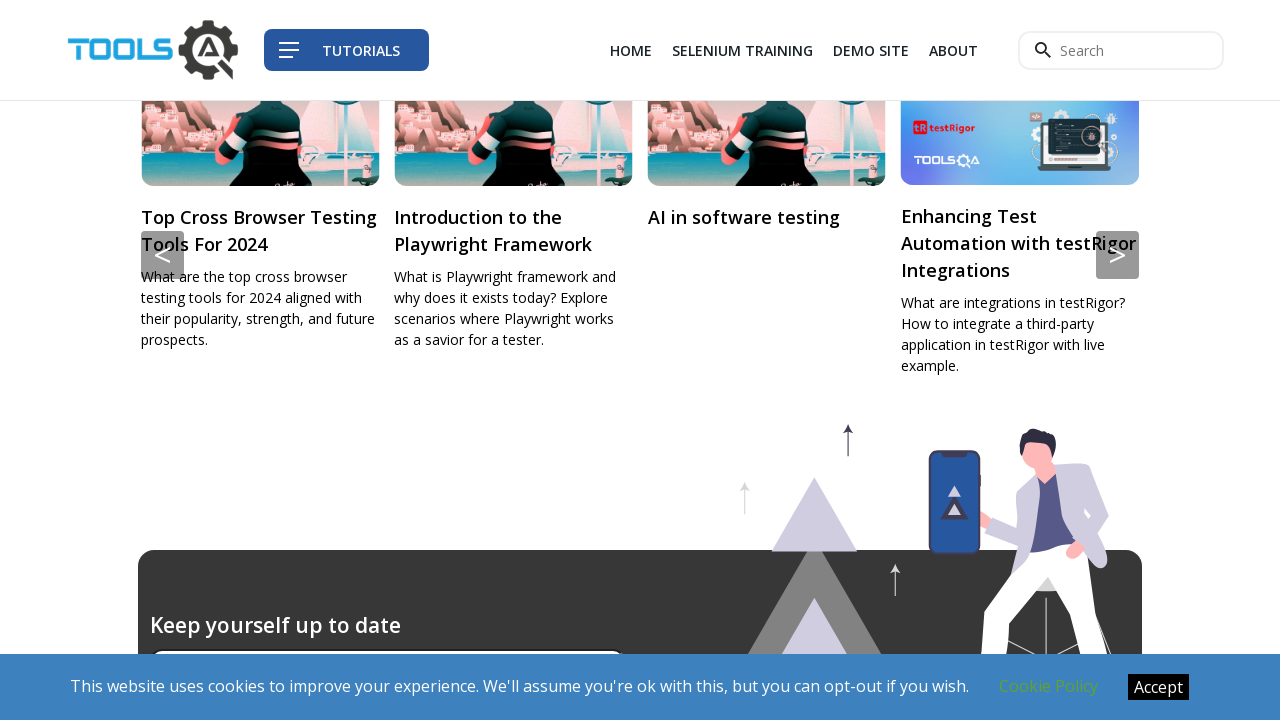

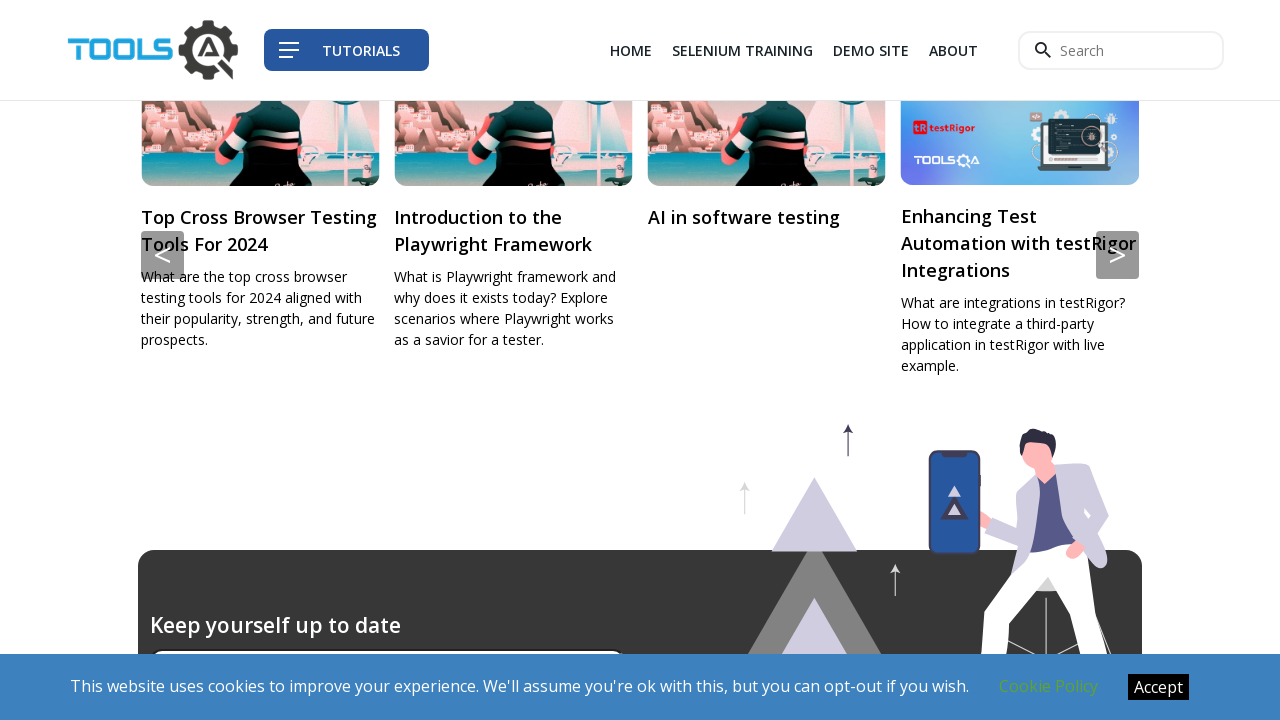